Tests clicking a button with class attribute and handling the resulting JavaScript alert dialog

Starting URL: http://uitestingplayground.com/classattr

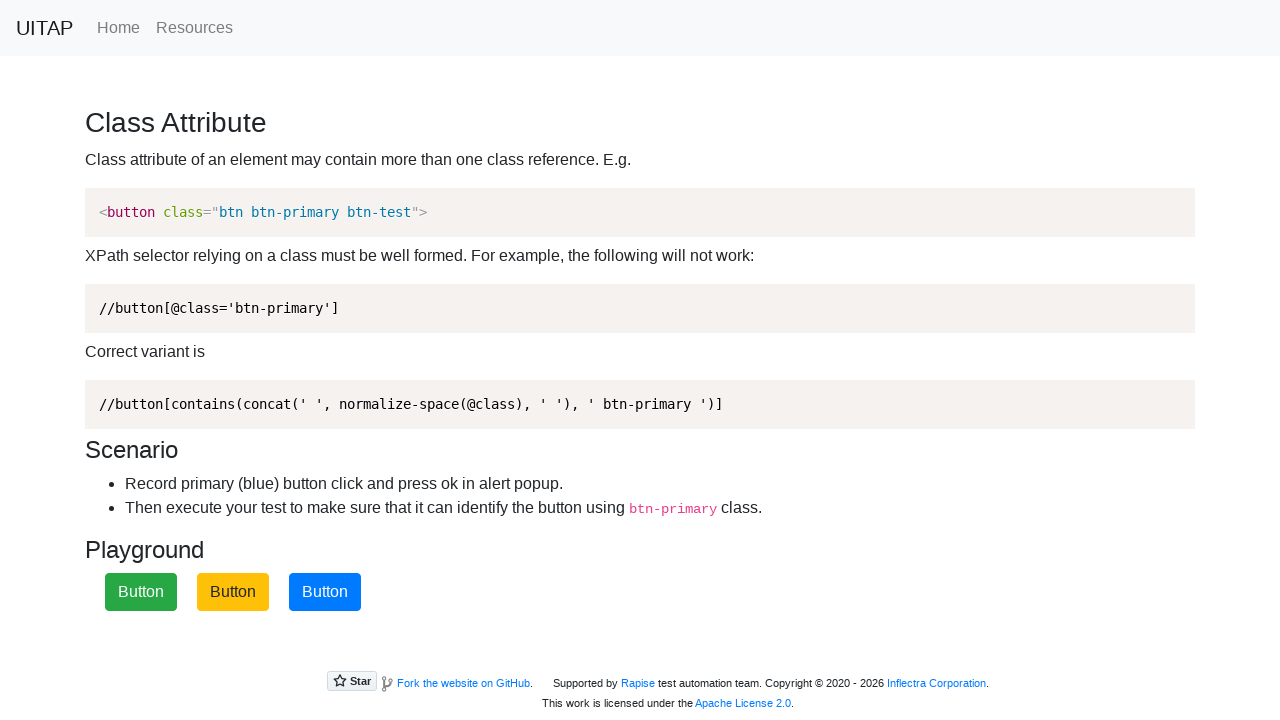

Set up dialog handler to accept alerts
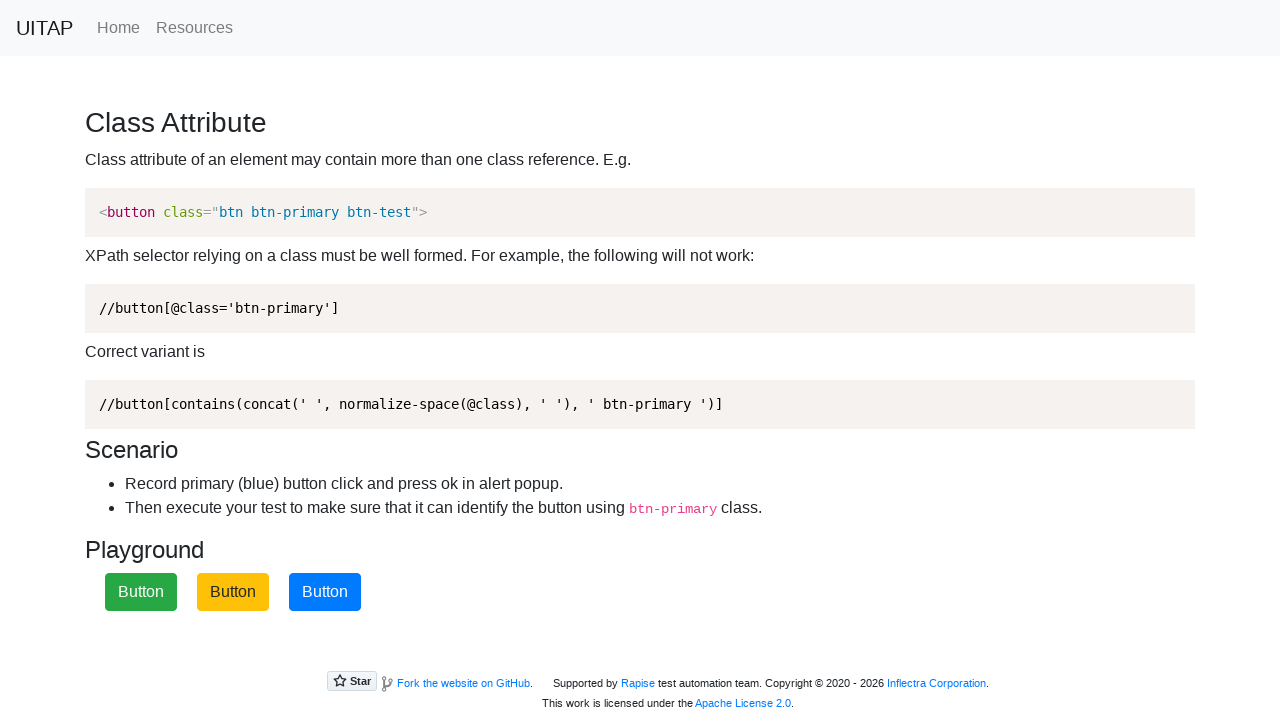

Clicked primary button with class attribute to trigger JavaScript alert at (325, 592) on button.btn-primary
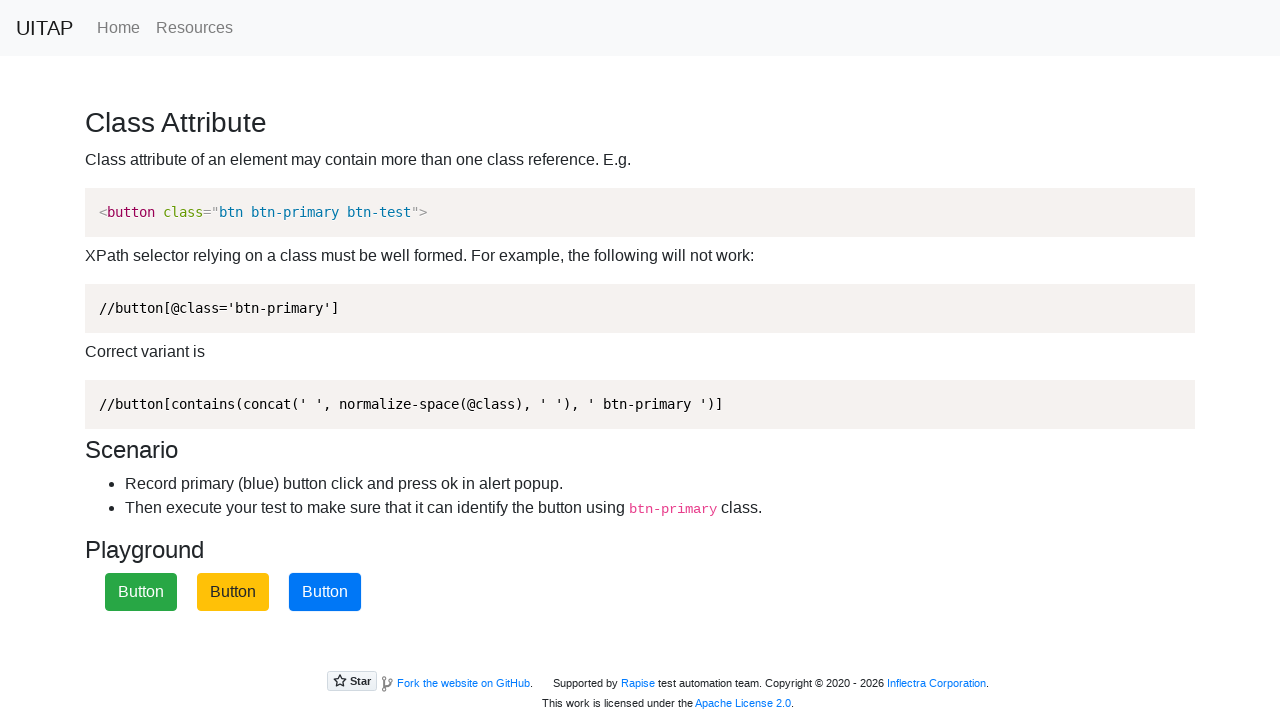

Waited for alert dialog to be handled
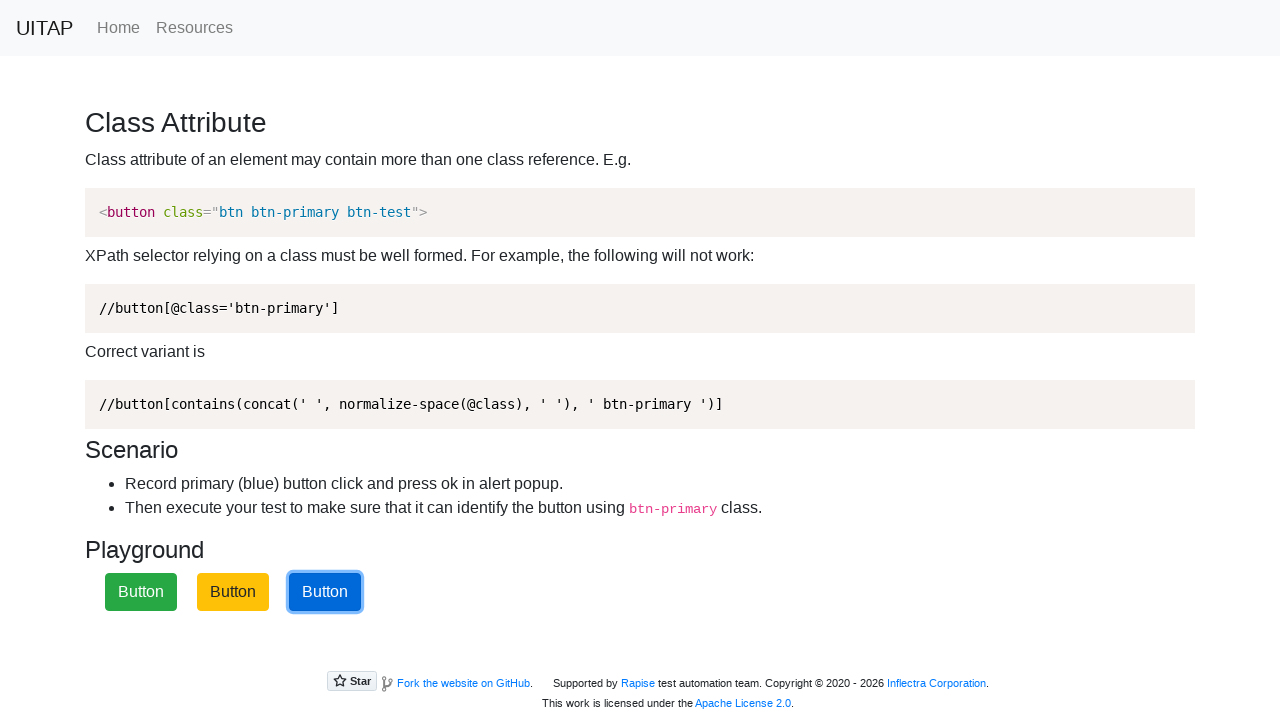

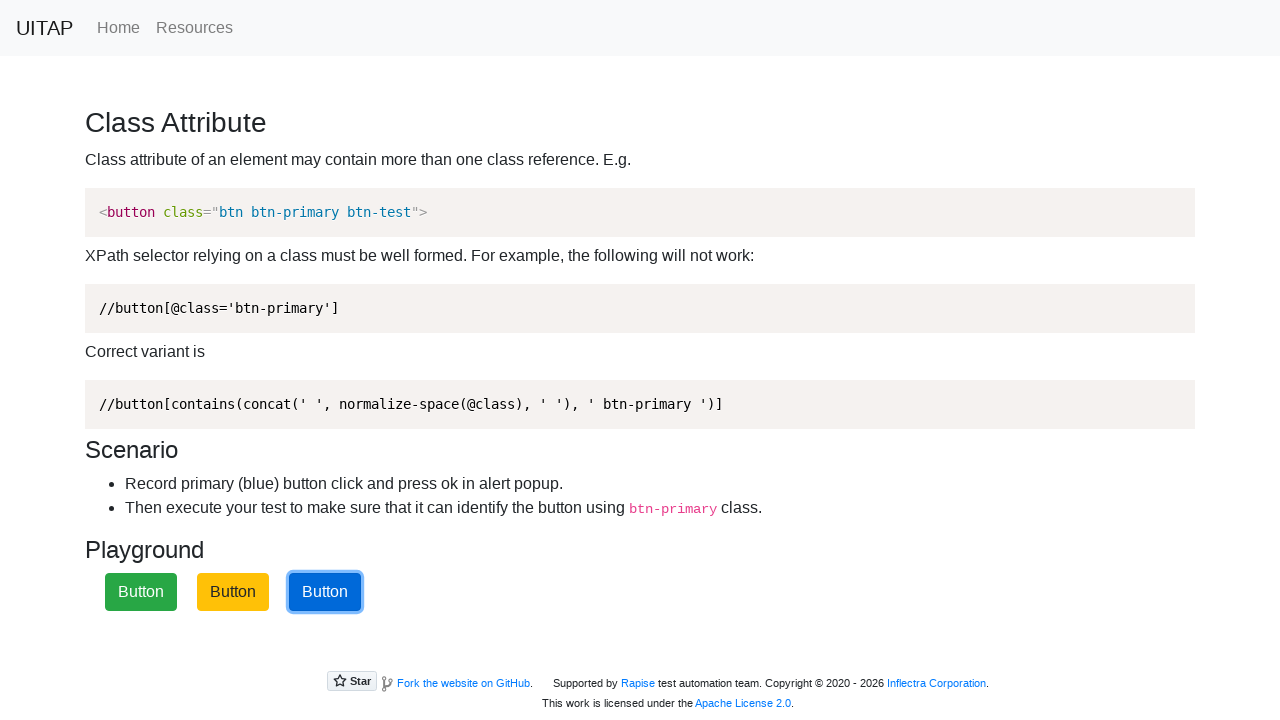